Tests drag and drop by using dragAndDropBy method with specific pixel offsets (160px horizontal, 30px vertical)

Starting URL: https://jqueryui.com/droppable/

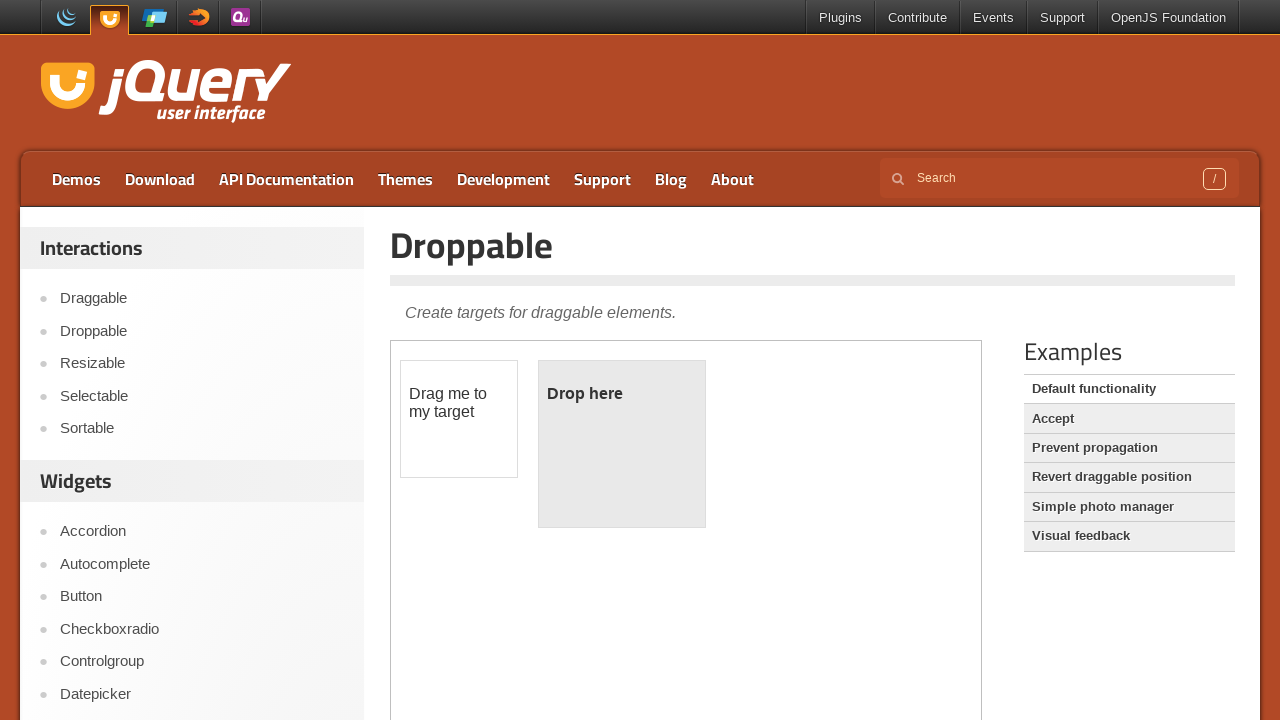

Navigated to jQuery UI droppable demo page
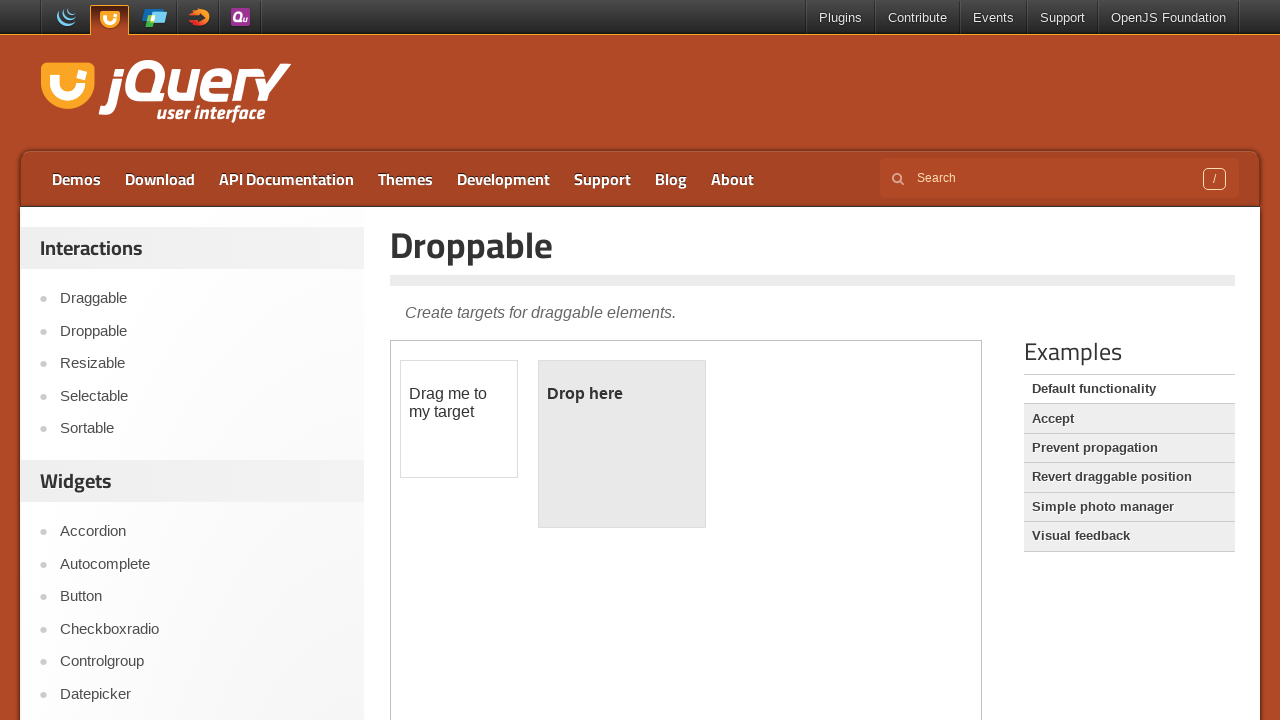

Located iframe containing draggable elements
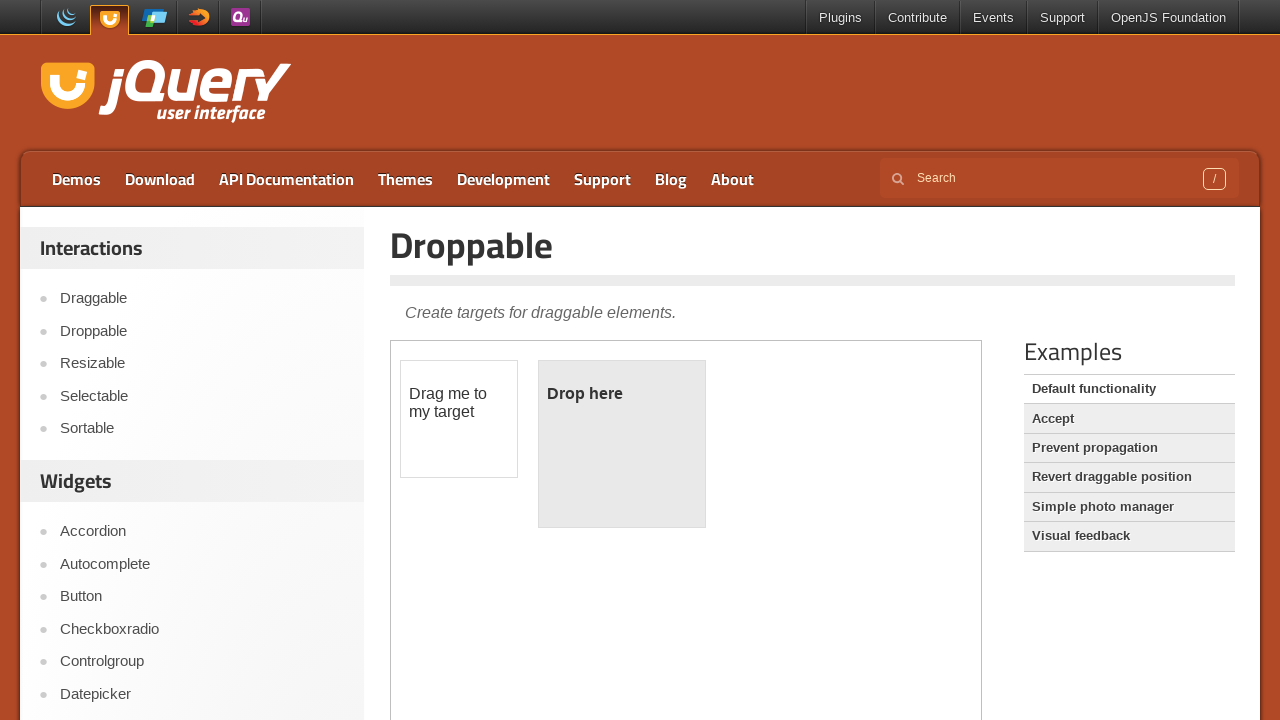

Located draggable element with id 'draggable'
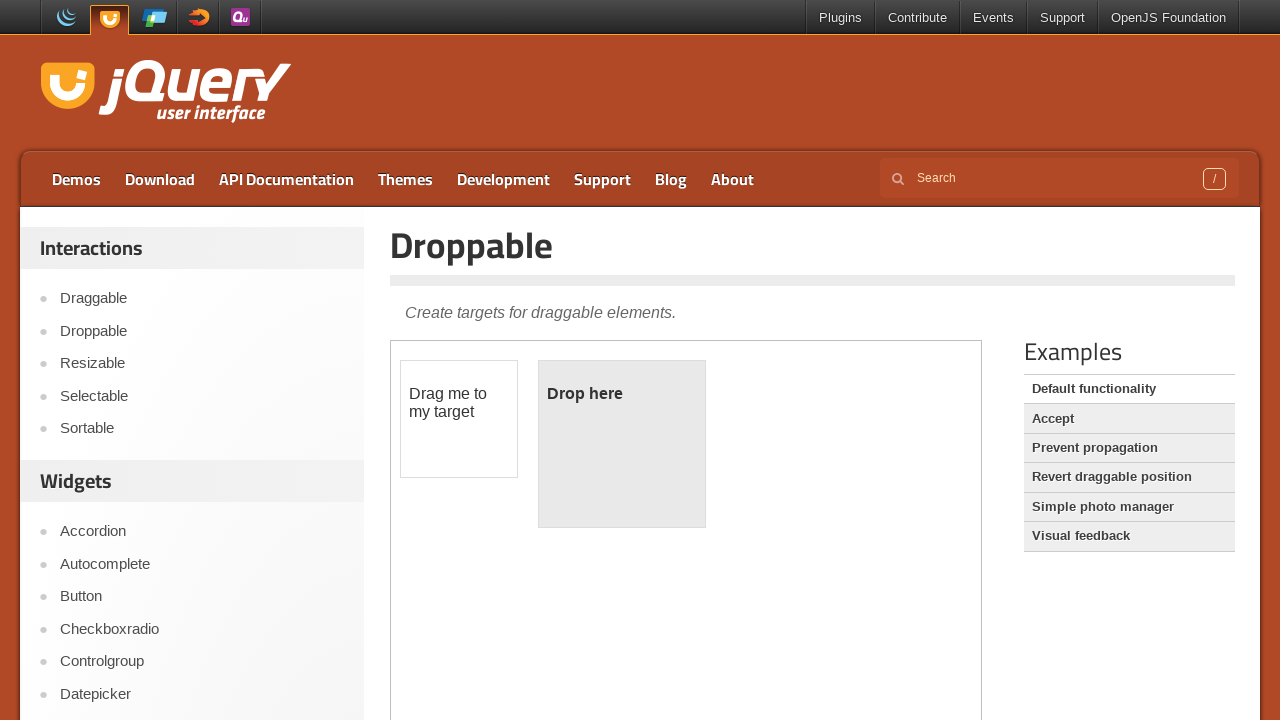

Retrieved bounding box of draggable element
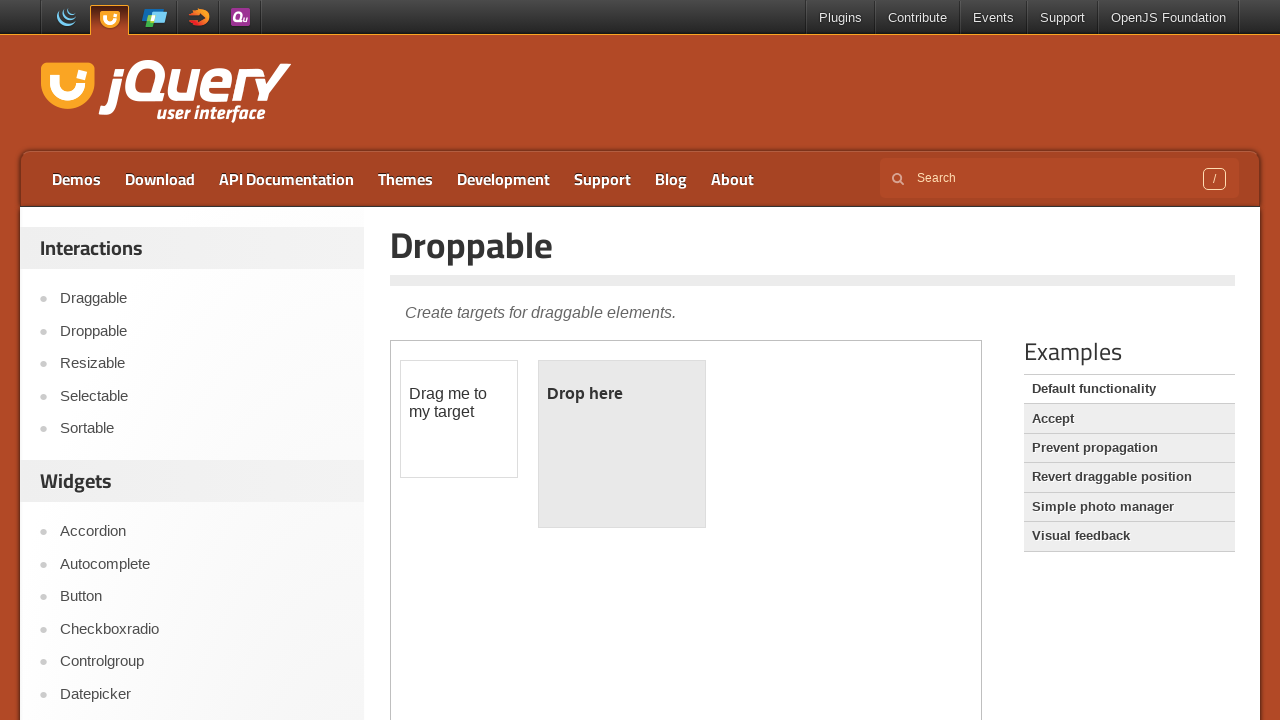

Calculated target position: 160px horizontal, 30px vertical offset
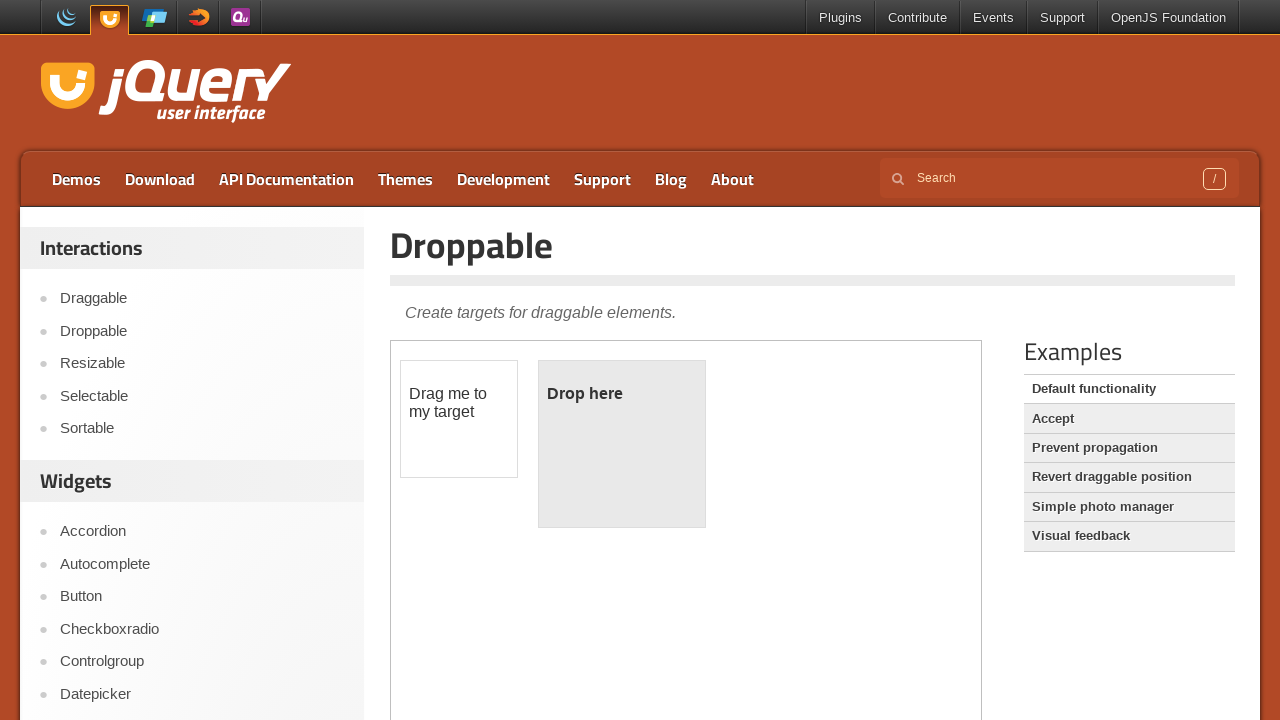

Hovered over draggable element at (459, 419) on iframe >> nth=0 >> internal:control=enter-frame >> #draggable
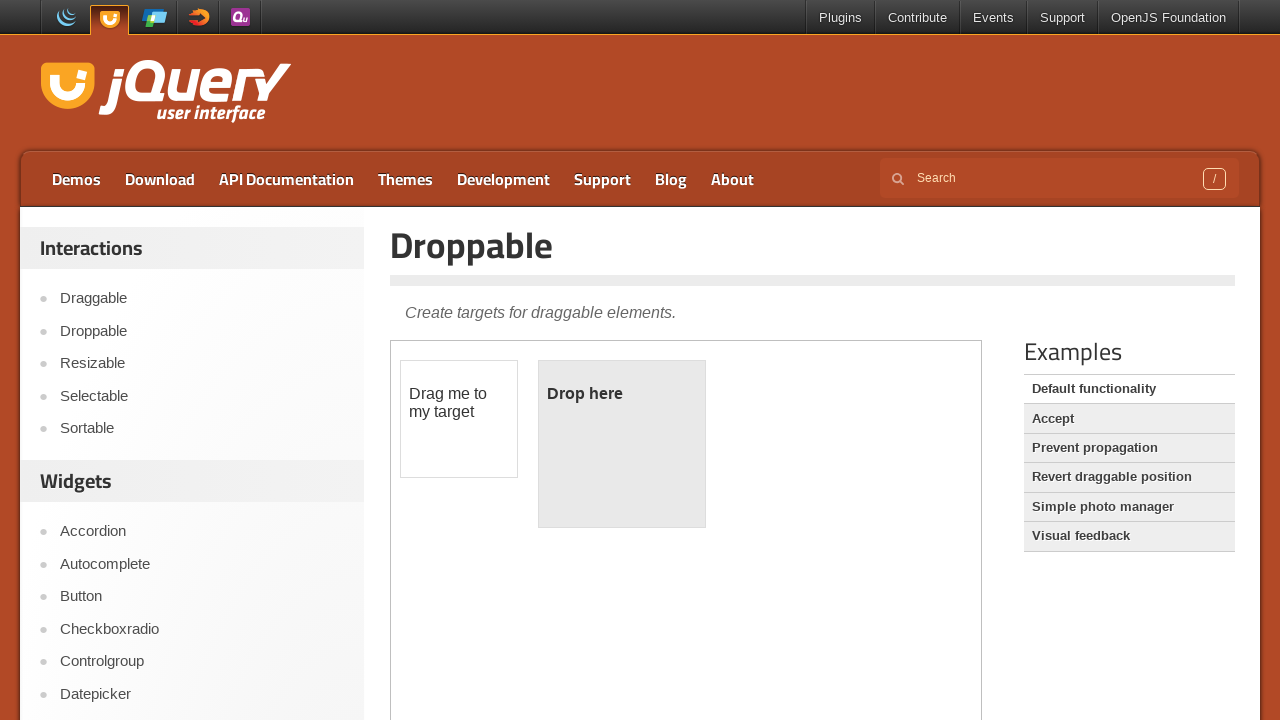

Pressed mouse button down on draggable element at (459, 419)
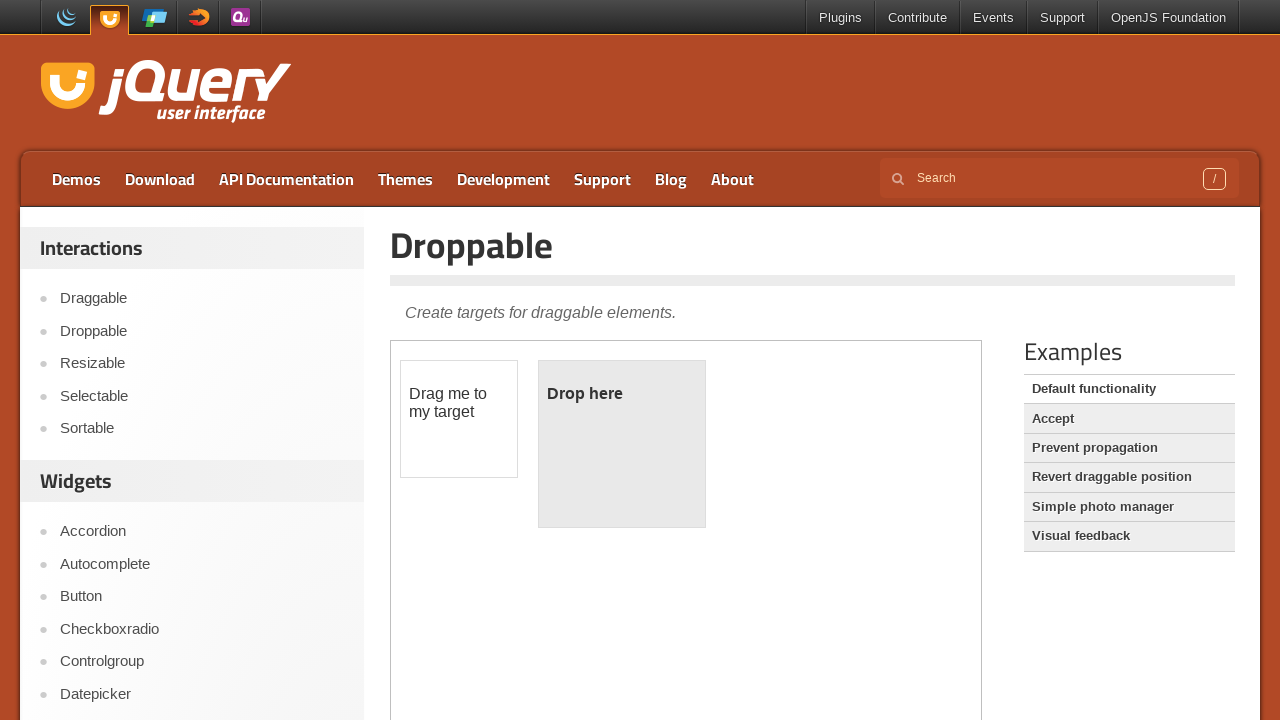

Moved mouse to target position (160px right, 30px down) at (619, 449)
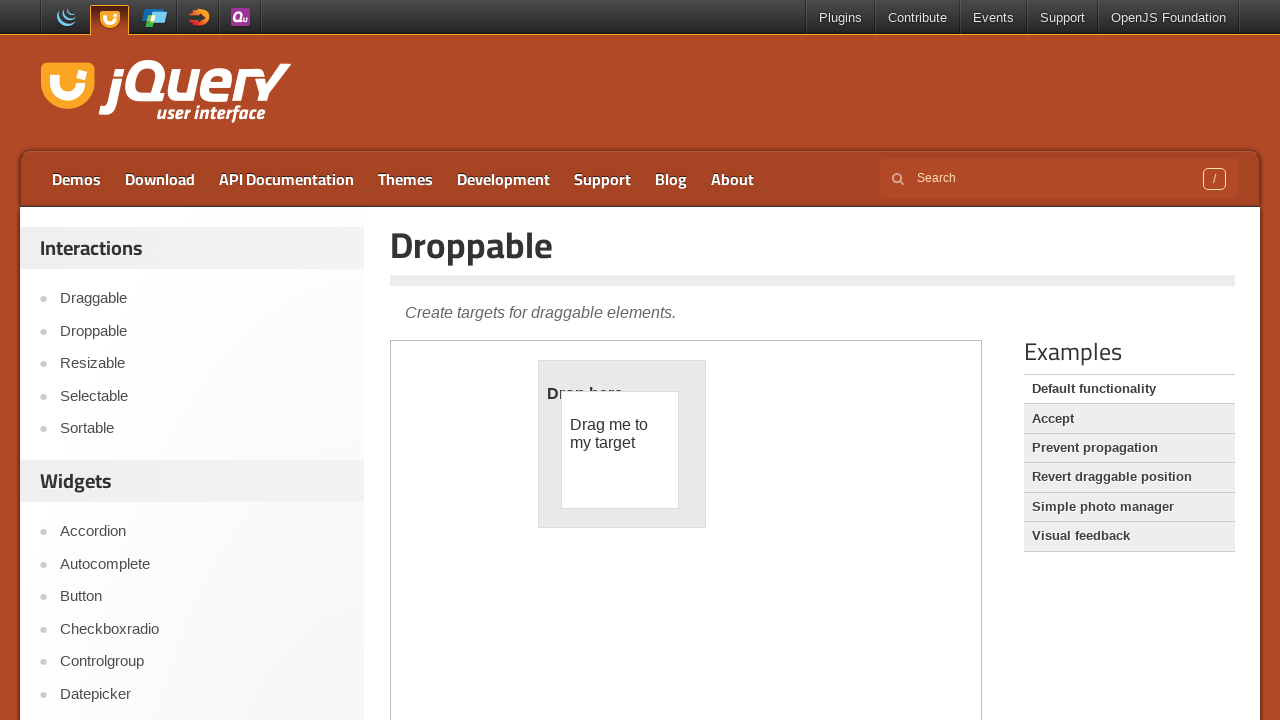

Released mouse button, completing drag and drop at (619, 449)
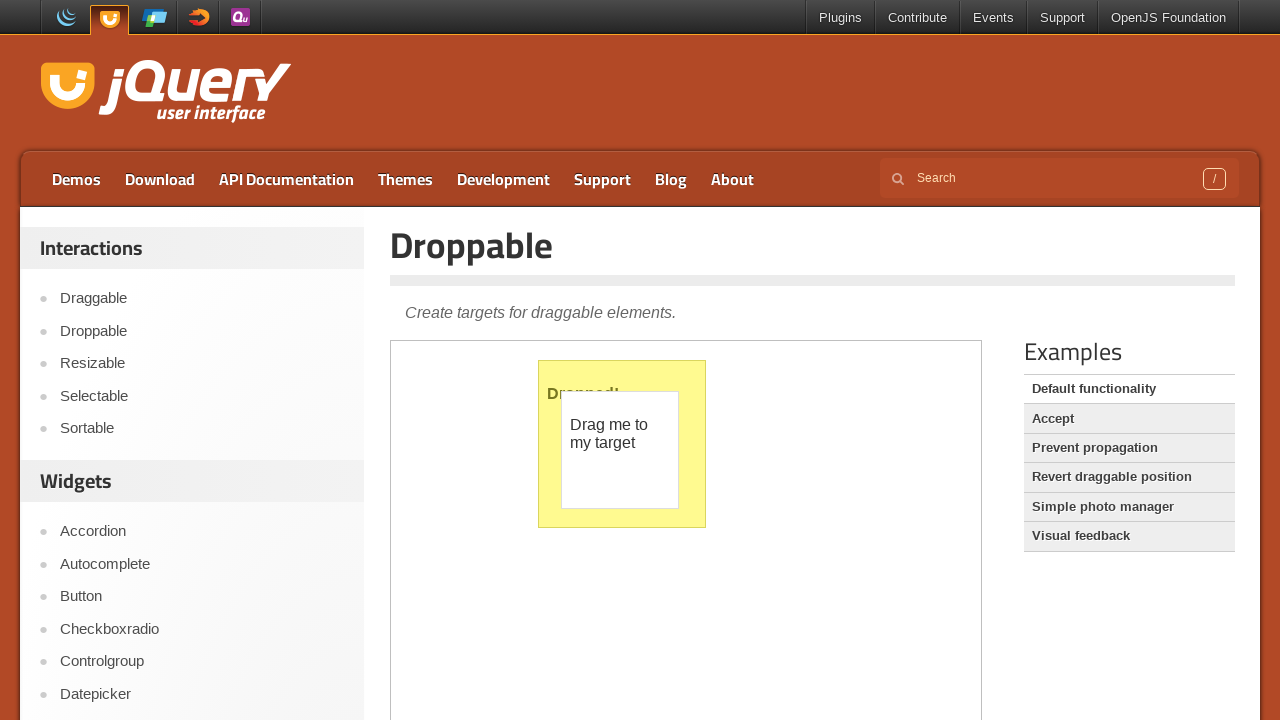

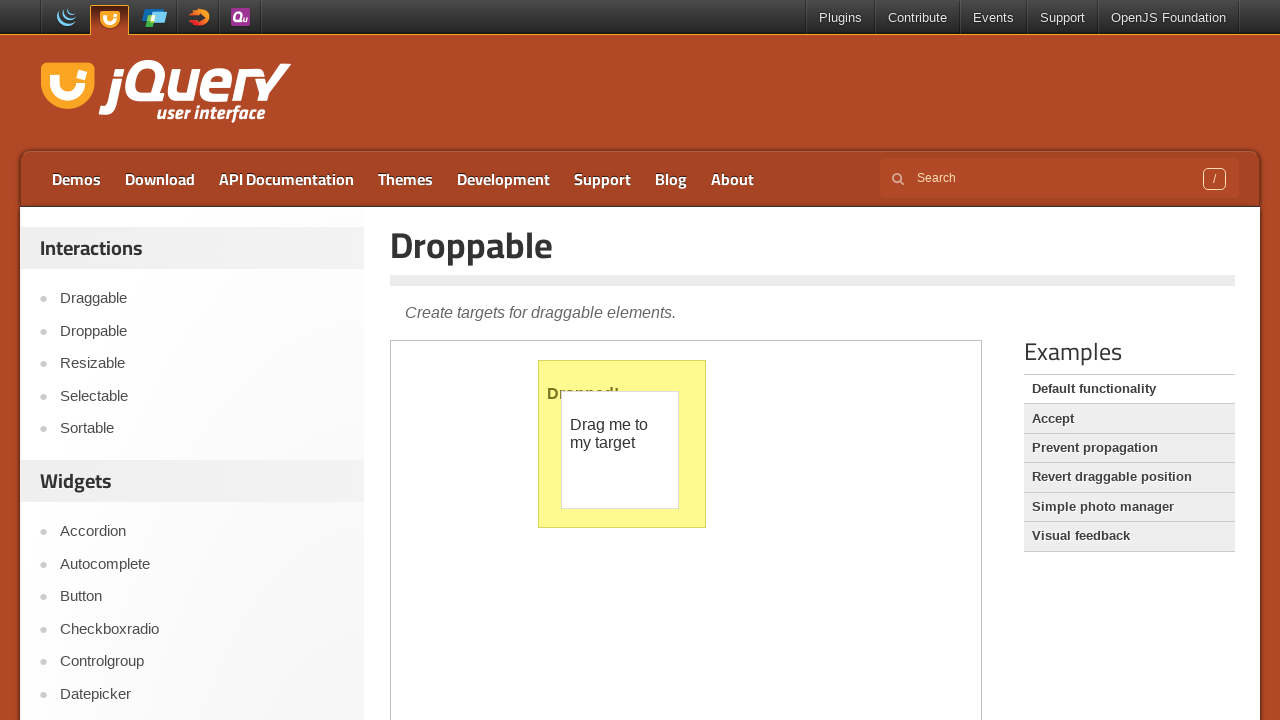